Tests the Hartnell College course search page by navigating to a subject's course listings, attempting to select a location filter, expanding course section details, and navigating through pagination.

Starting URL: https://stuserv.hartnell.edu/Student/Courses/Search?subjects=BIO

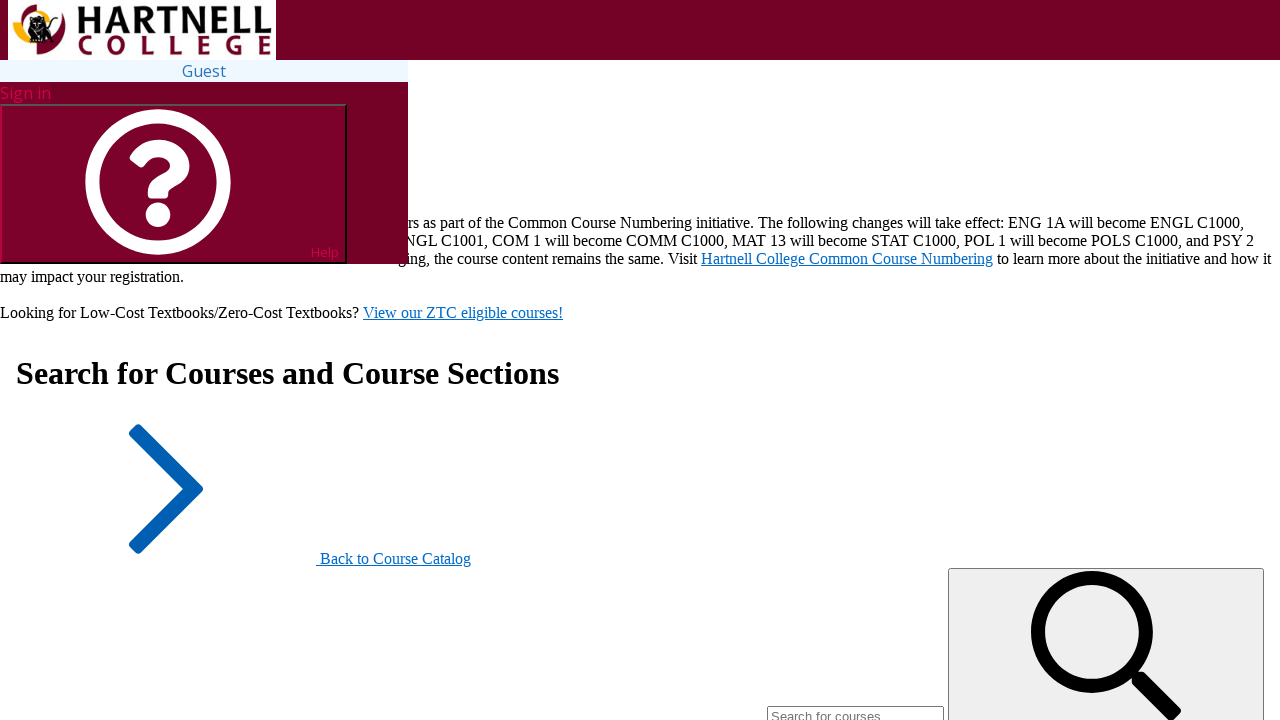

Course results loaded (selector found)
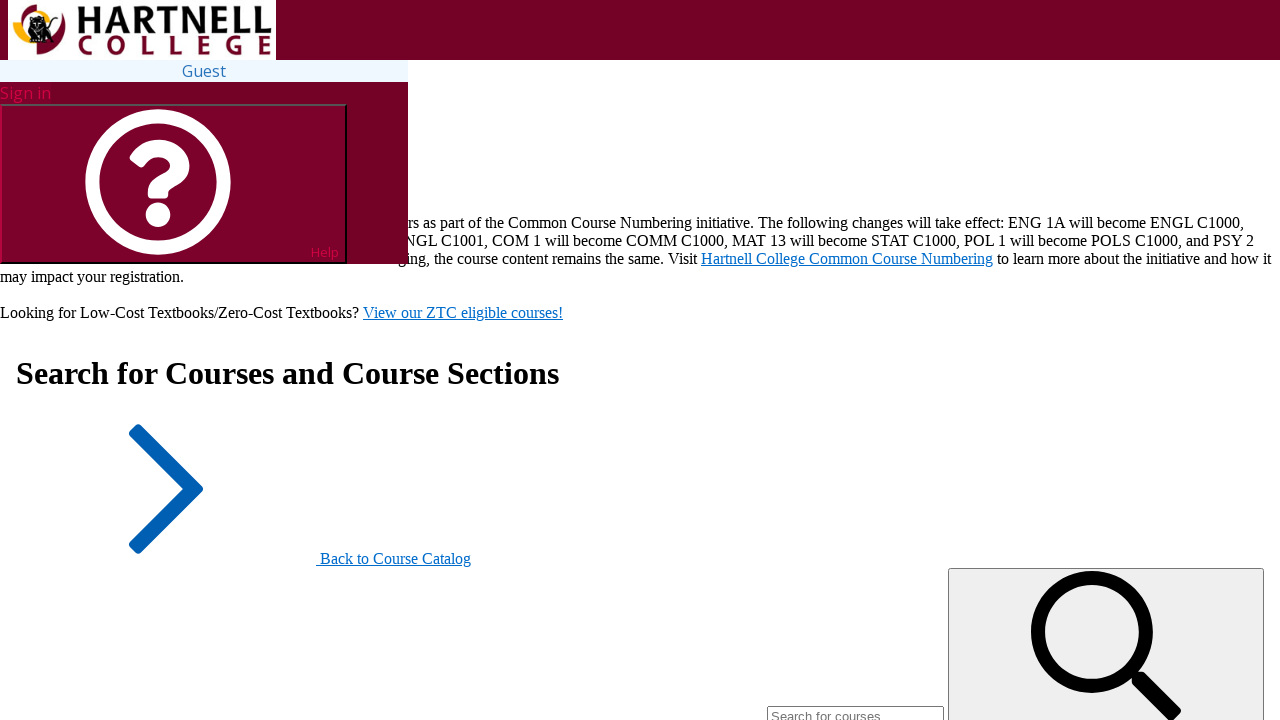

Waited 2 seconds for page to stabilize
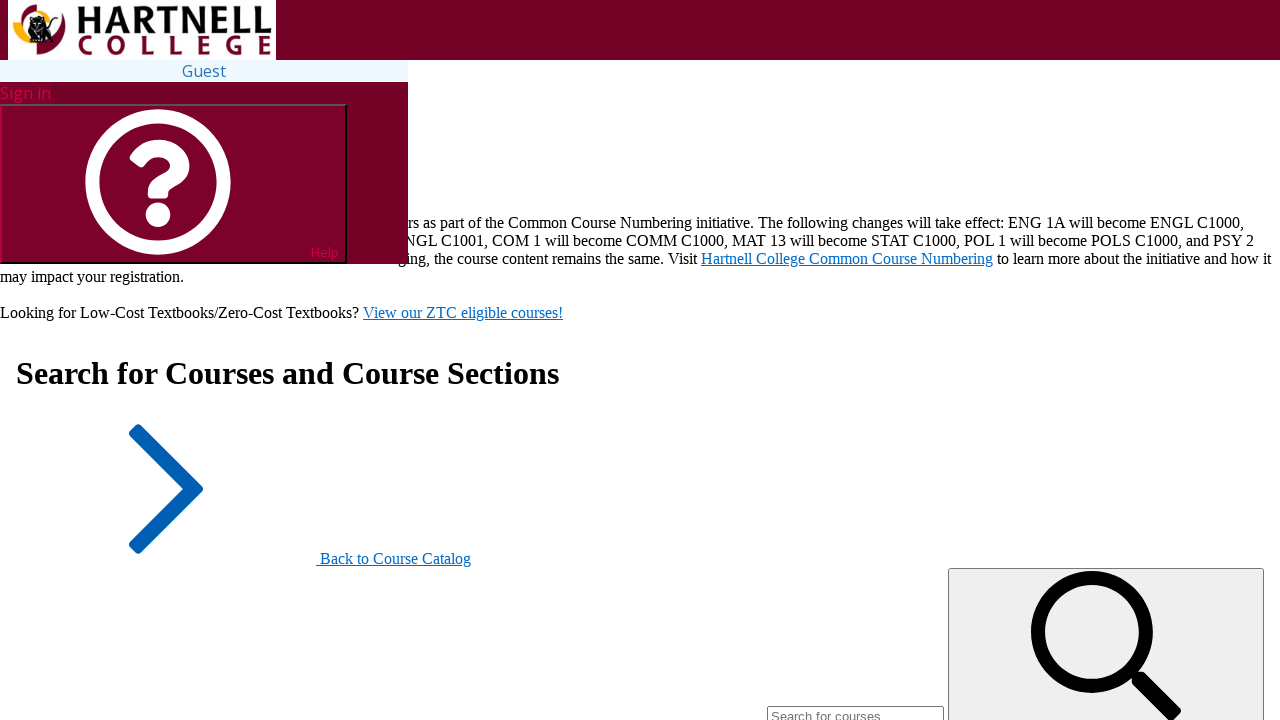

Clicked 'Main Campus' location filter at (104, 360) on label:has-text('Main Campus') >> nth=0
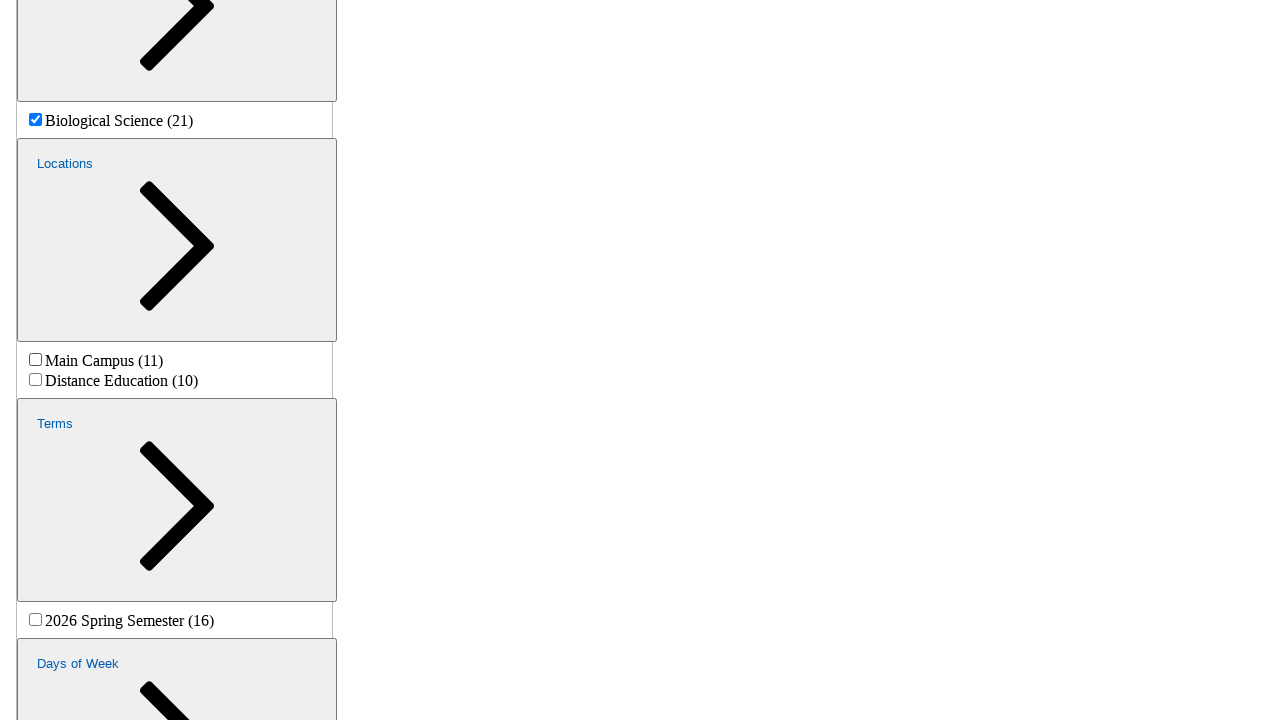

Waited 2 seconds for filter to apply
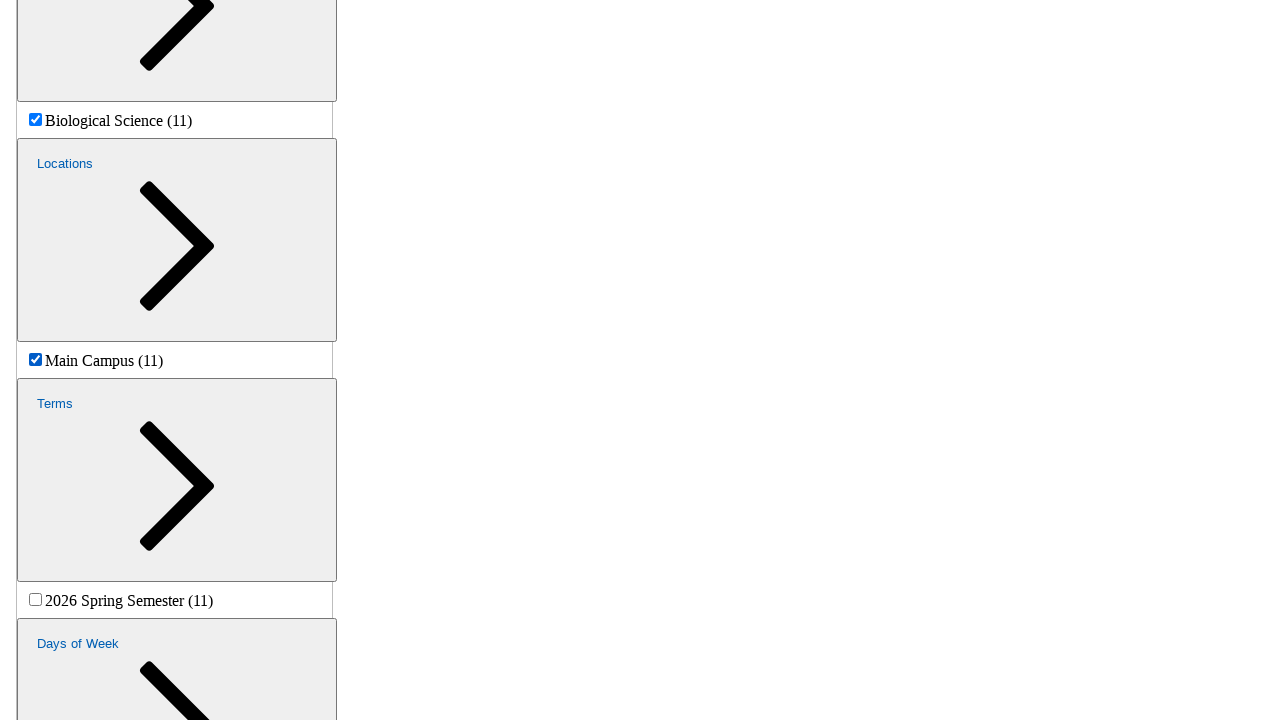

Found total pages: 1
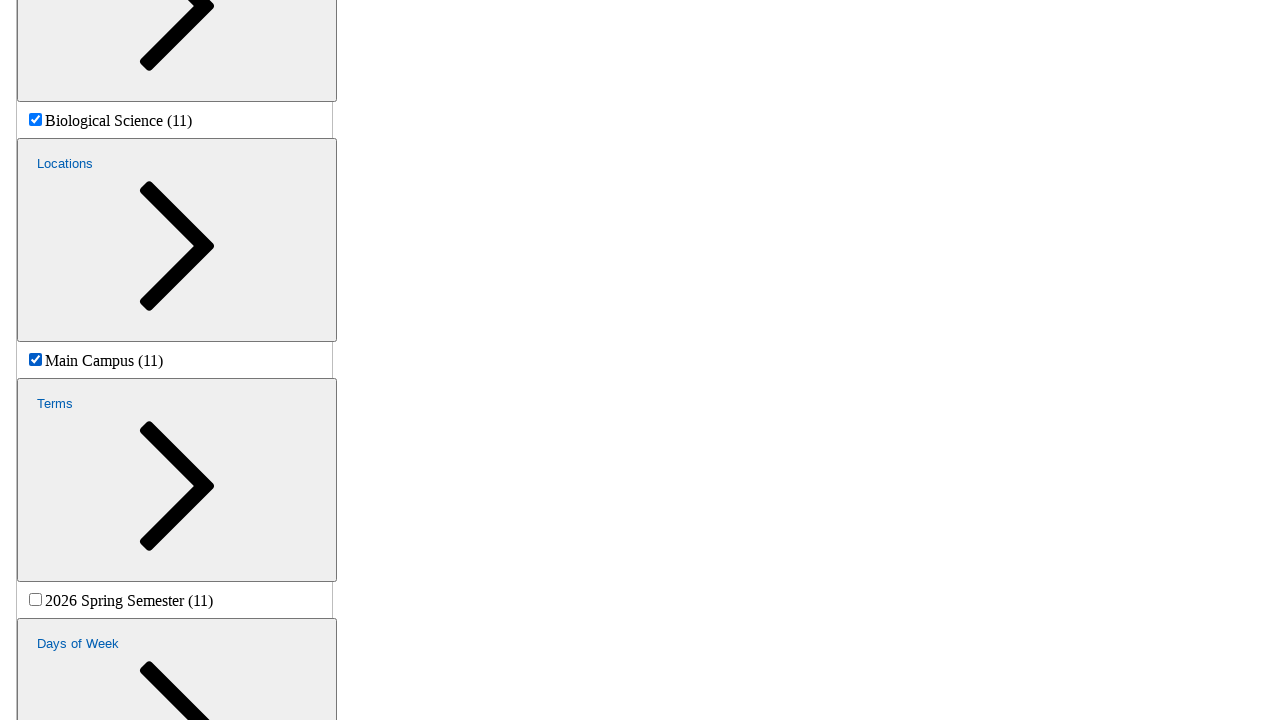

Found 0 section expand buttons on page 1
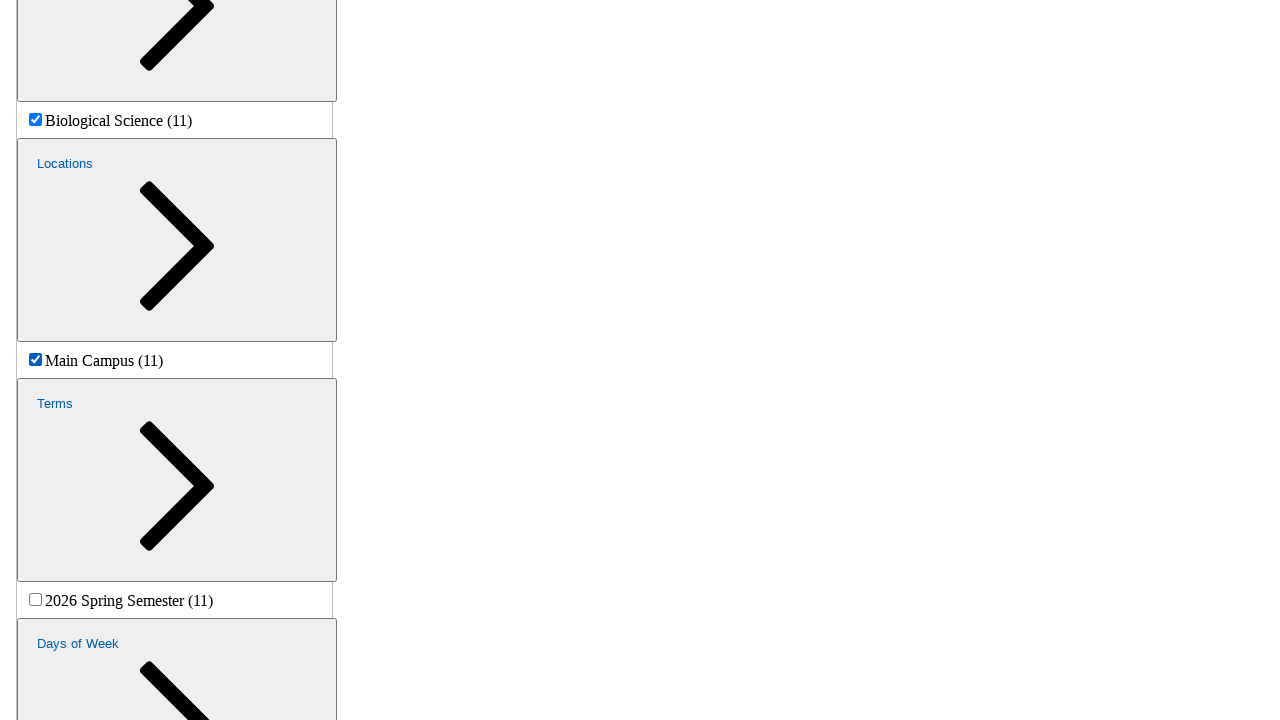

Waited 2 seconds for any remaining async operations to complete
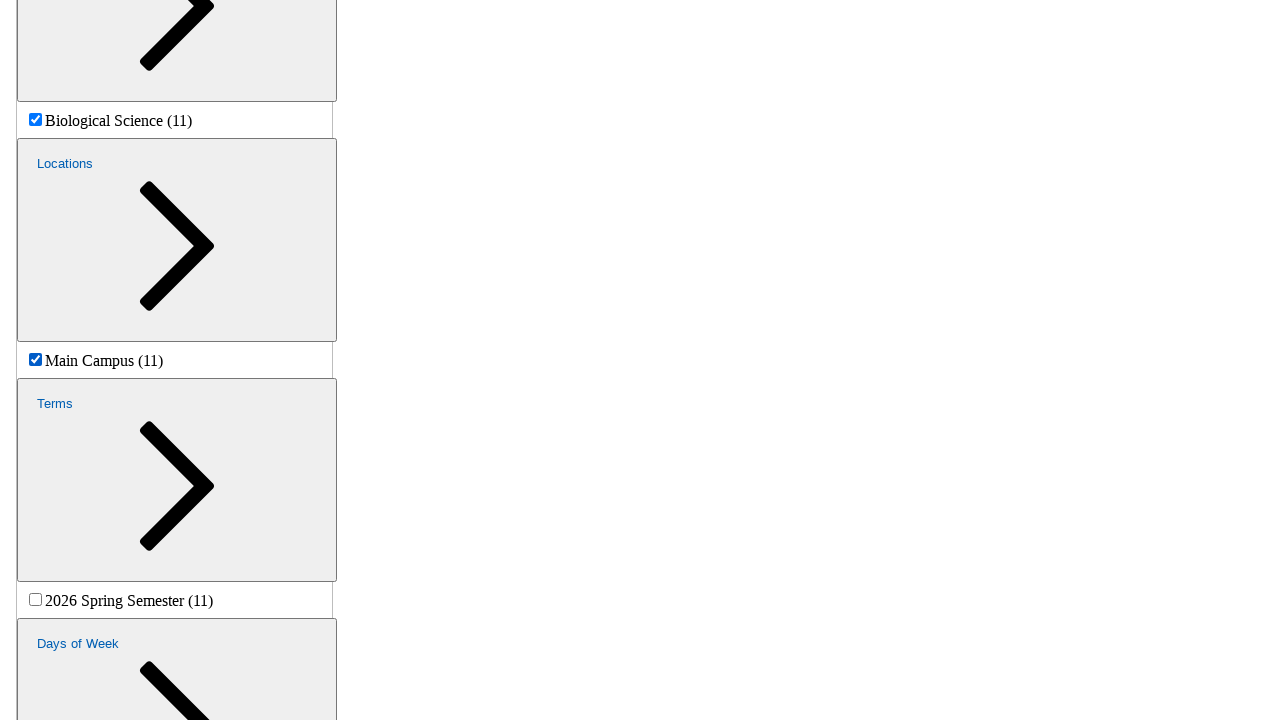

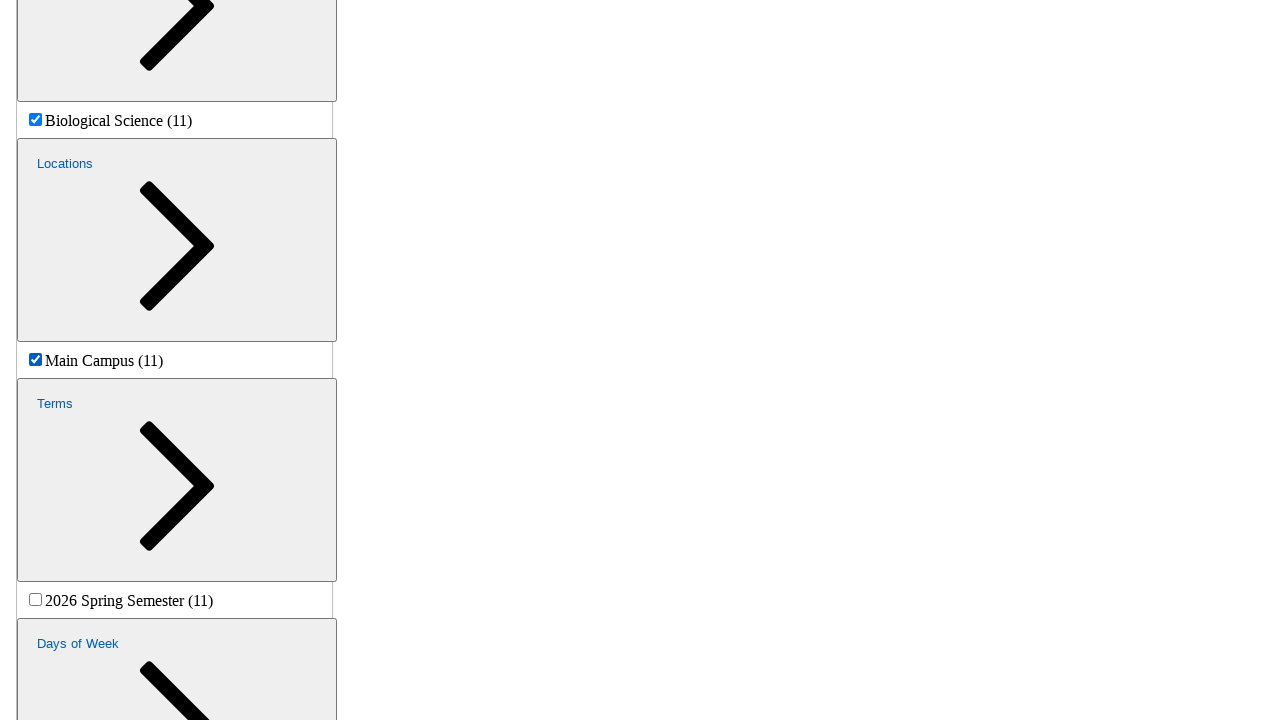